Navigates to AJIO fashion e-commerce website homepage

Starting URL: https://www.ajio.com/

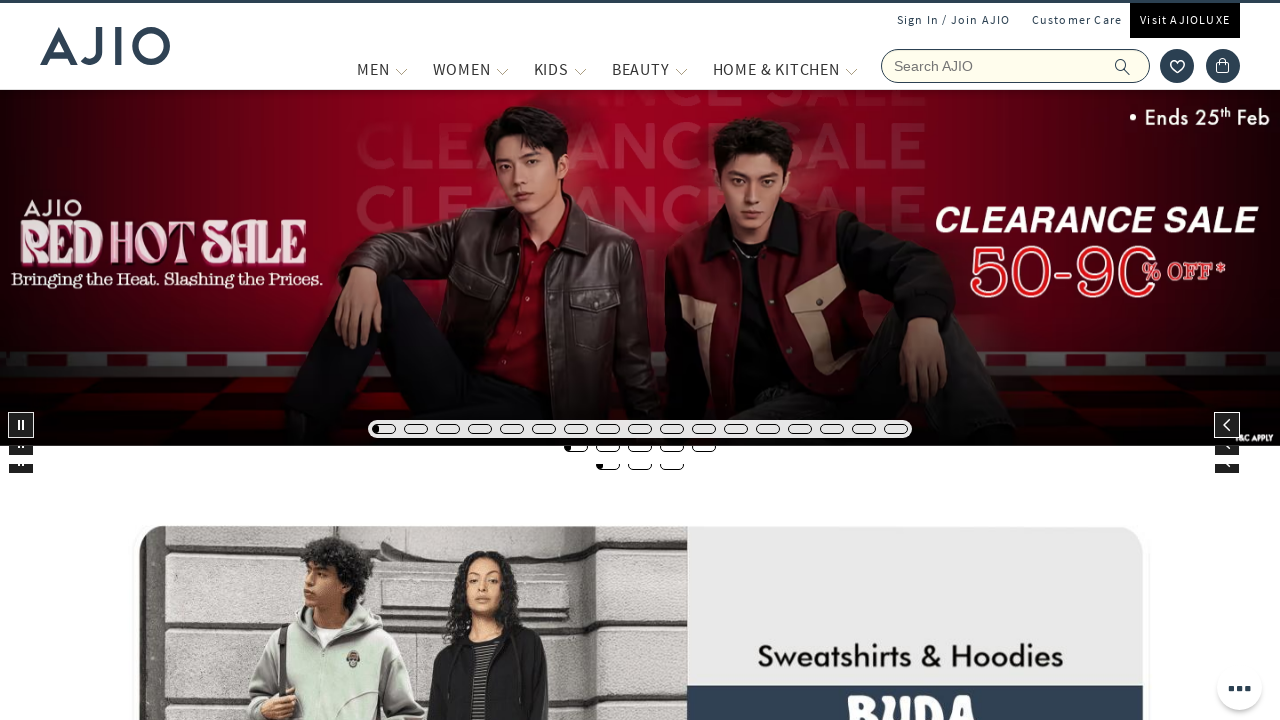

Waited for AJIO homepage to fully load (domcontentloaded)
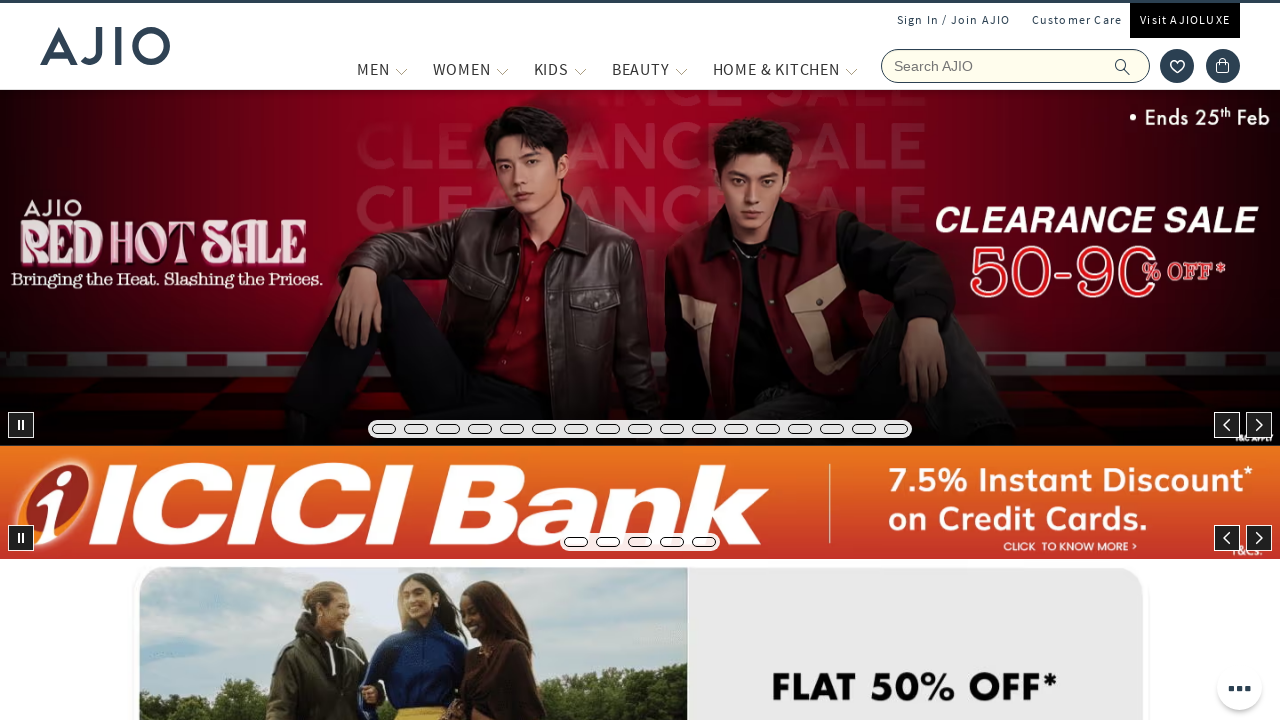

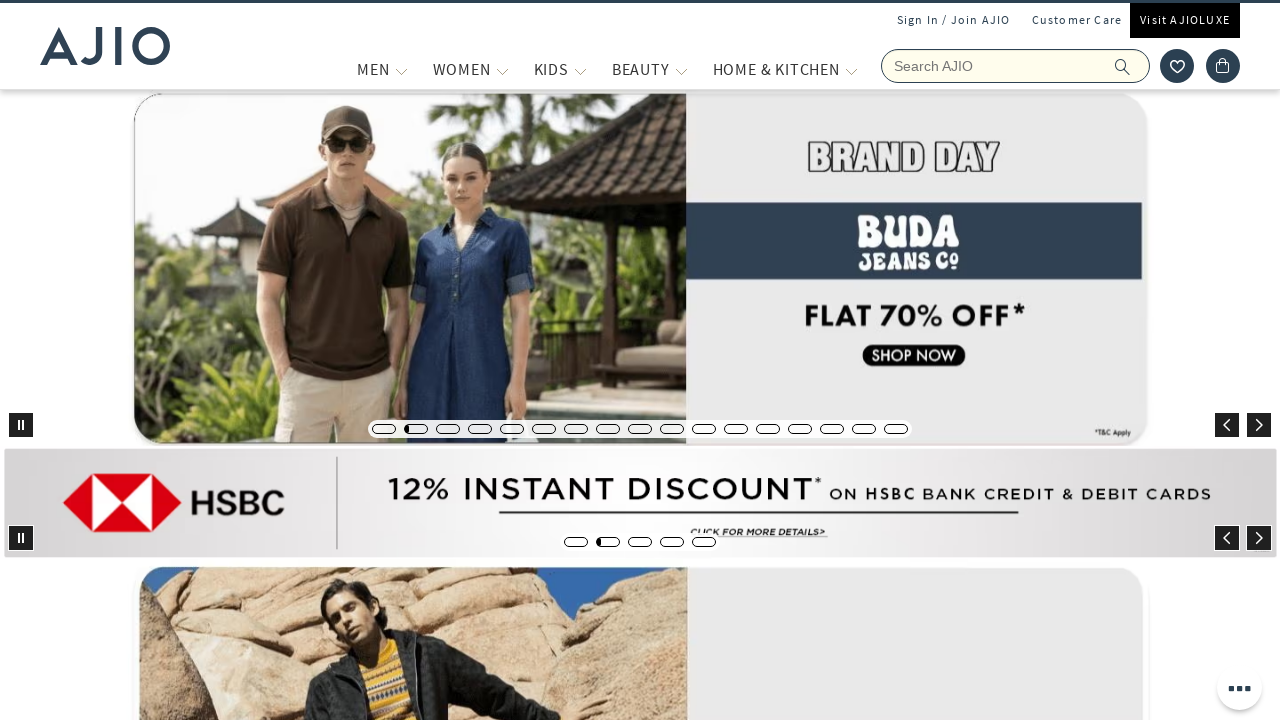